Tests hover functionality by moving the mouse over an avatar image and verifying that the caption/additional user information becomes visible.

Starting URL: http://the-internet.herokuapp.com/hovers

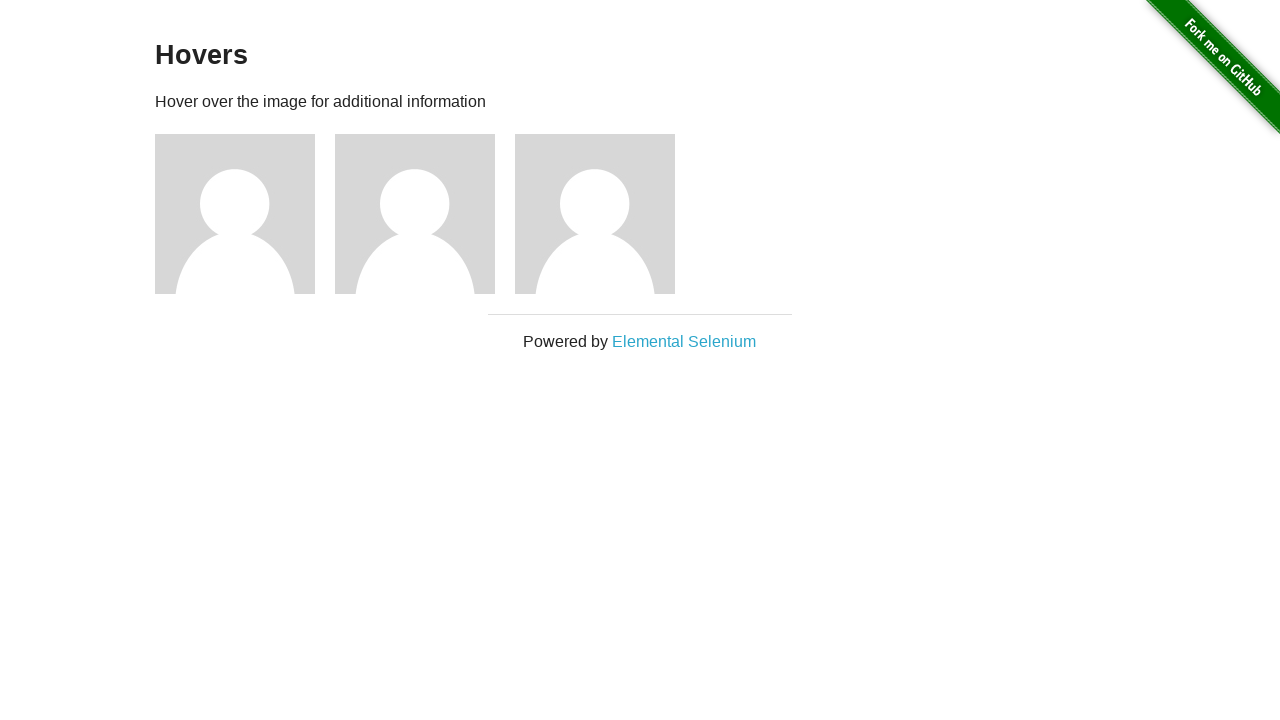

Hovered over the first avatar image at (245, 214) on .figure >> nth=0
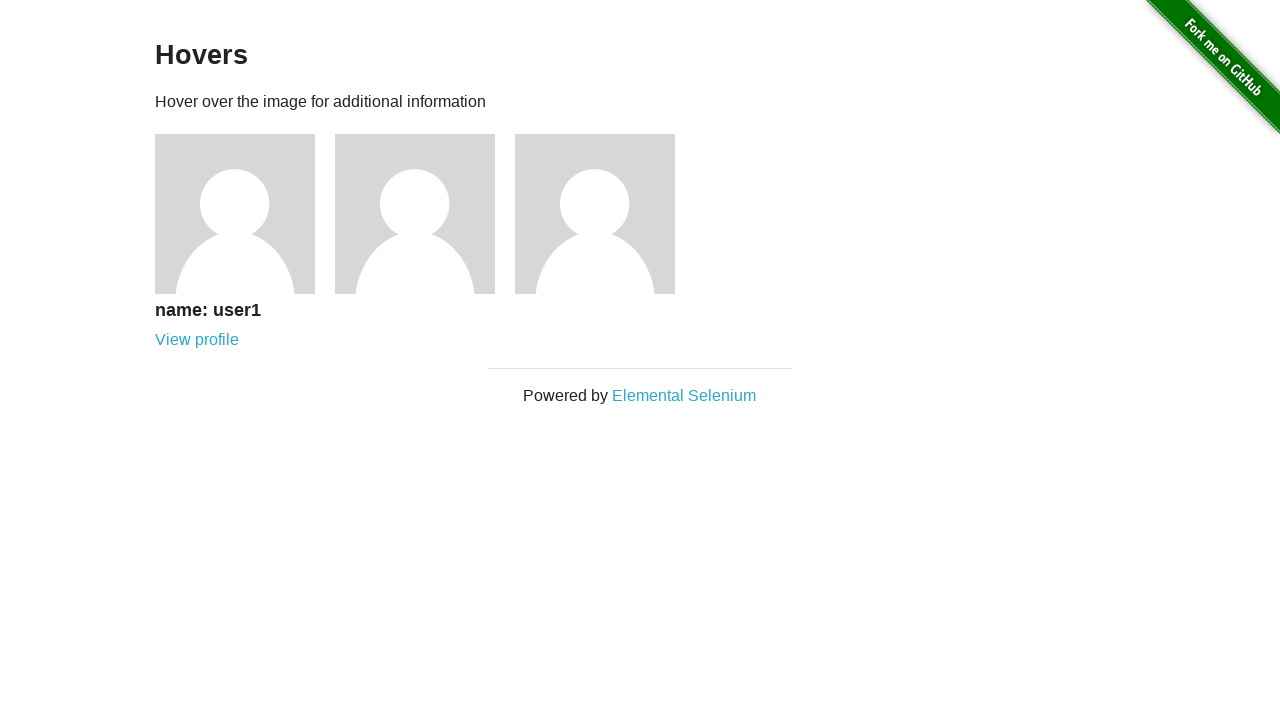

Figcaption element became visible after hover
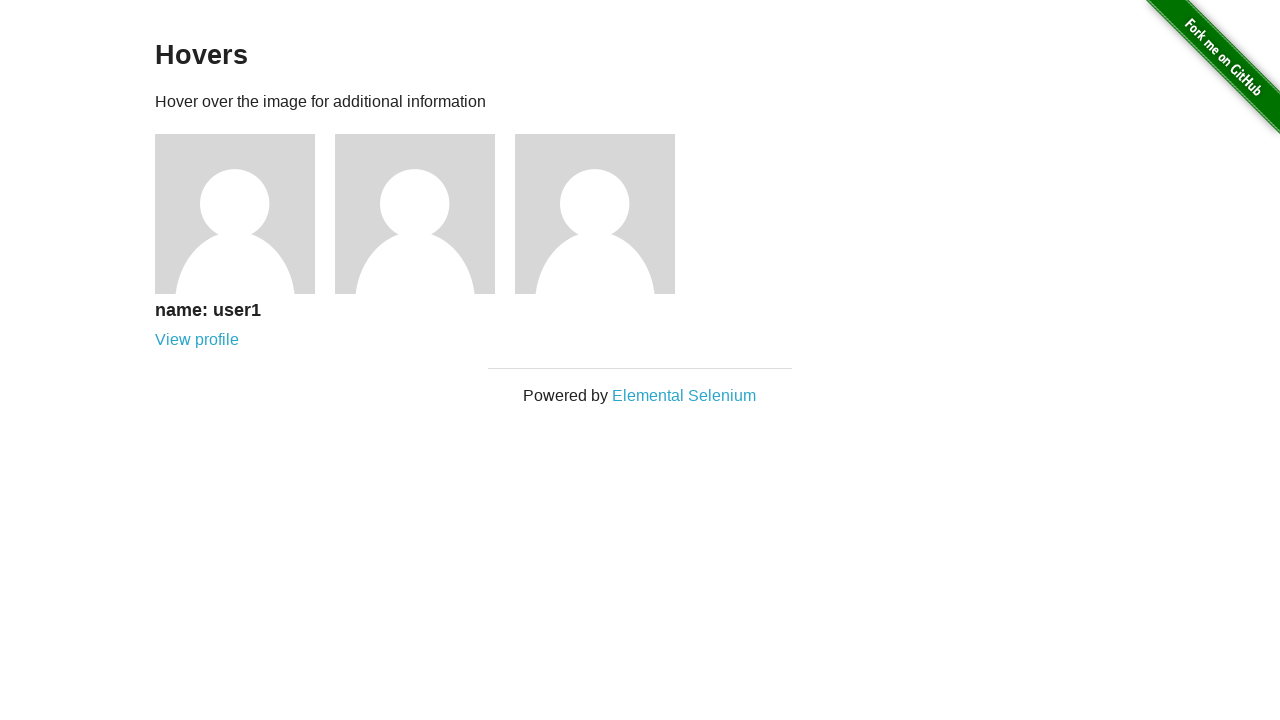

Verified that the figcaption with user information is visible
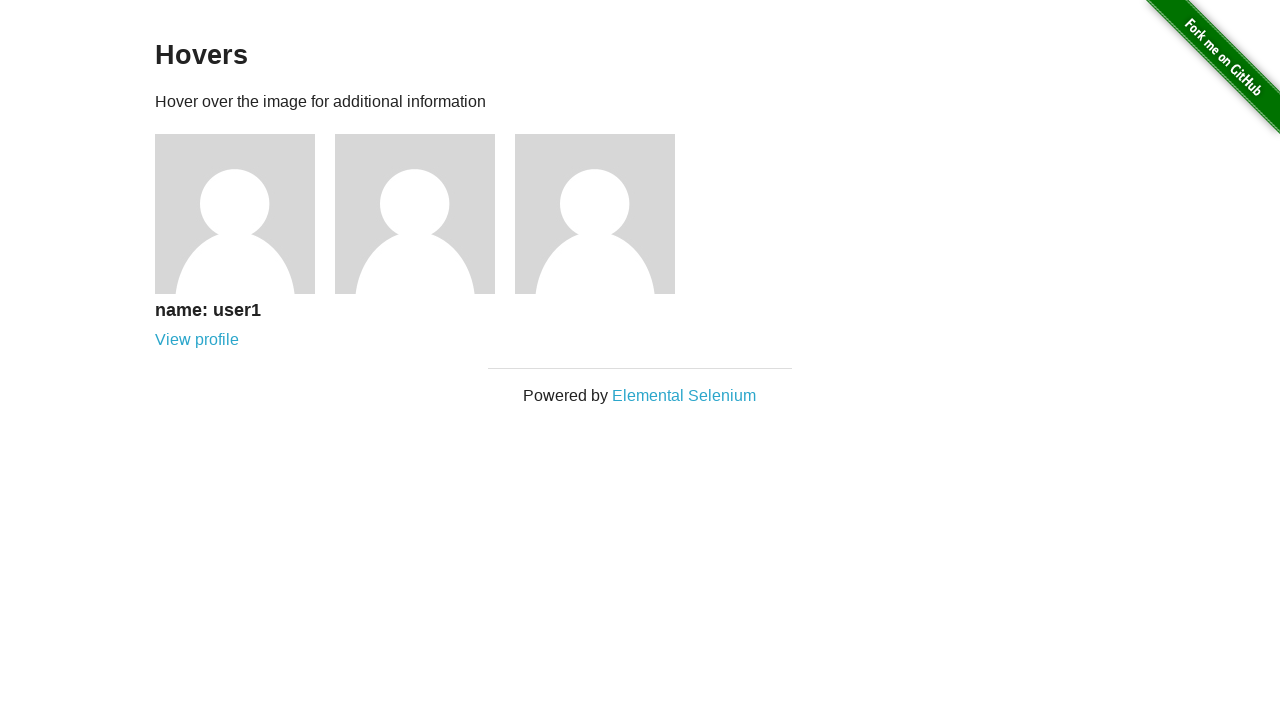

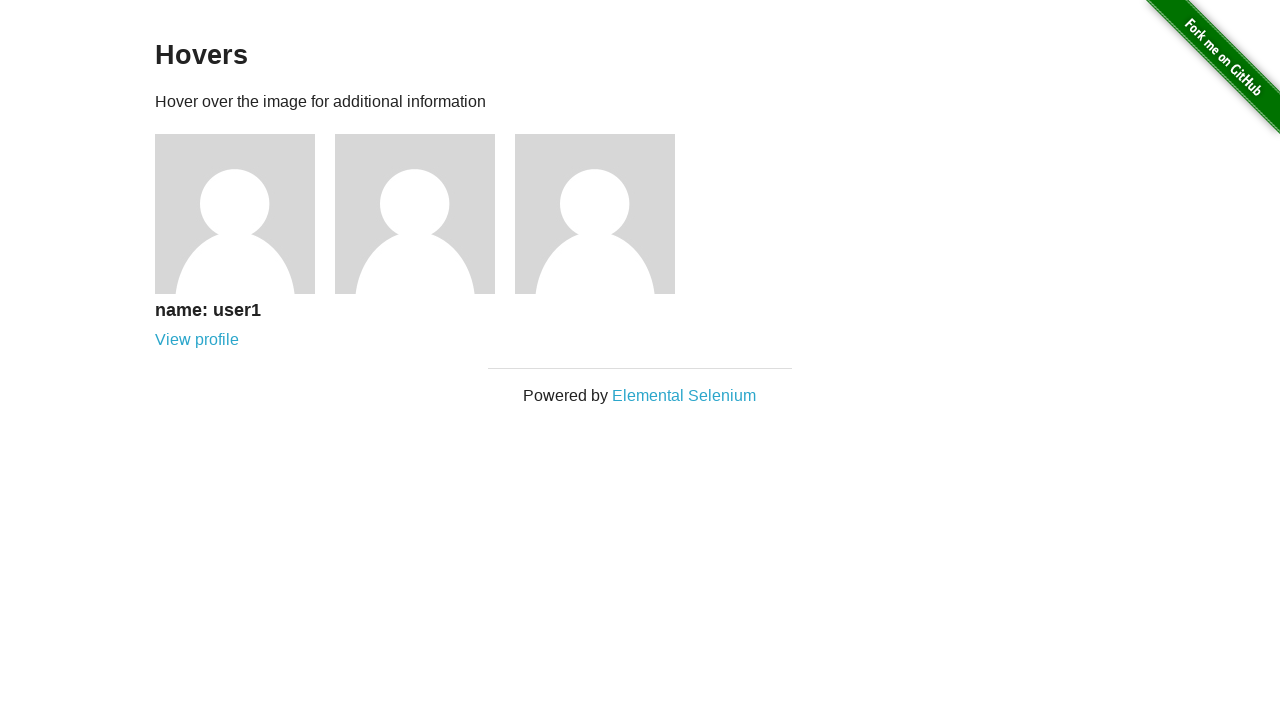